Tests dynamic properties page by waiting for elements to become enabled/visible and clicking them. Demonstrates explicit wait functionality for elements that appear or become interactive after a delay.

Starting URL: https://demoqa.com/dynamic-properties

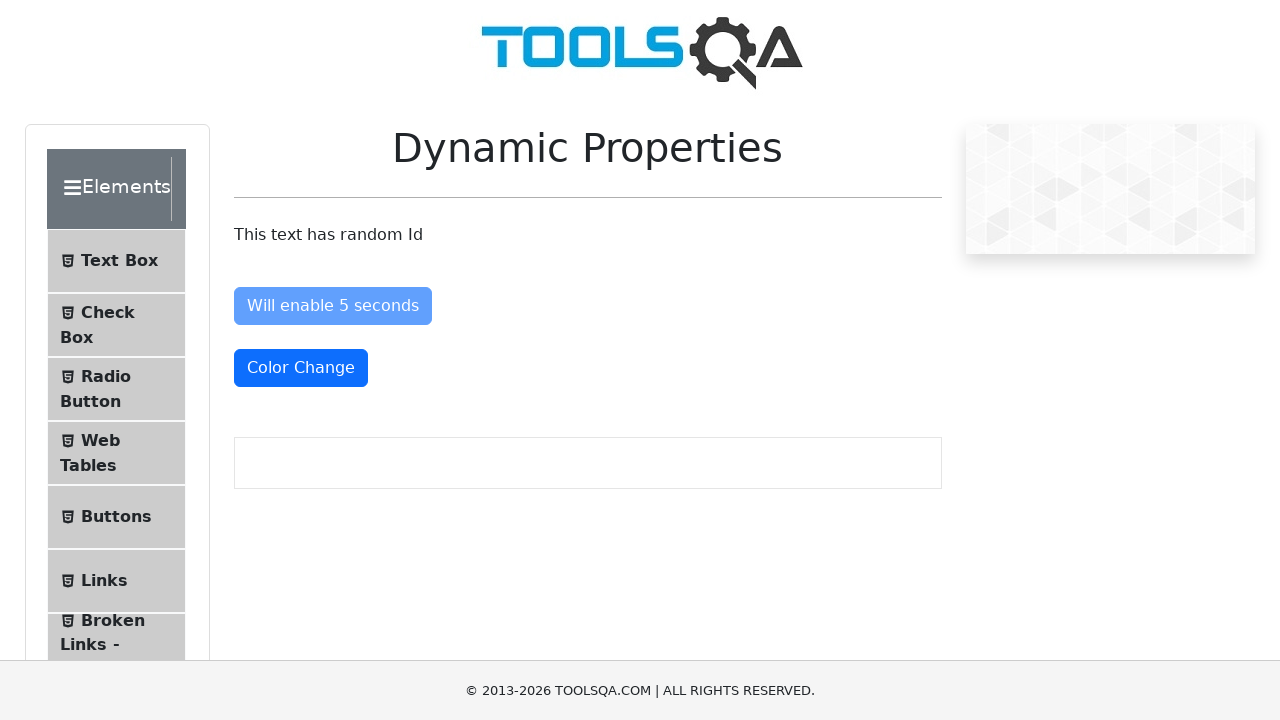

Waited for 'Enable After' button to become enabled
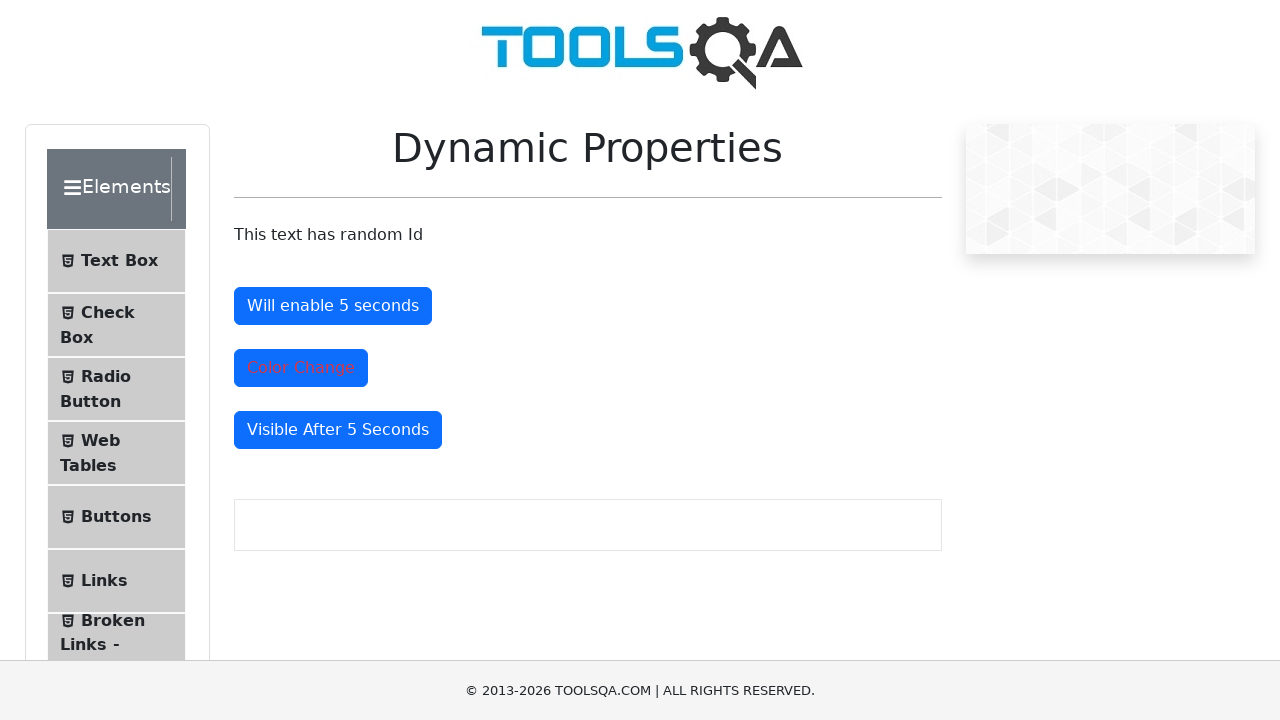

Clicked the 'Enable After' button at (333, 306) on #enableAfter
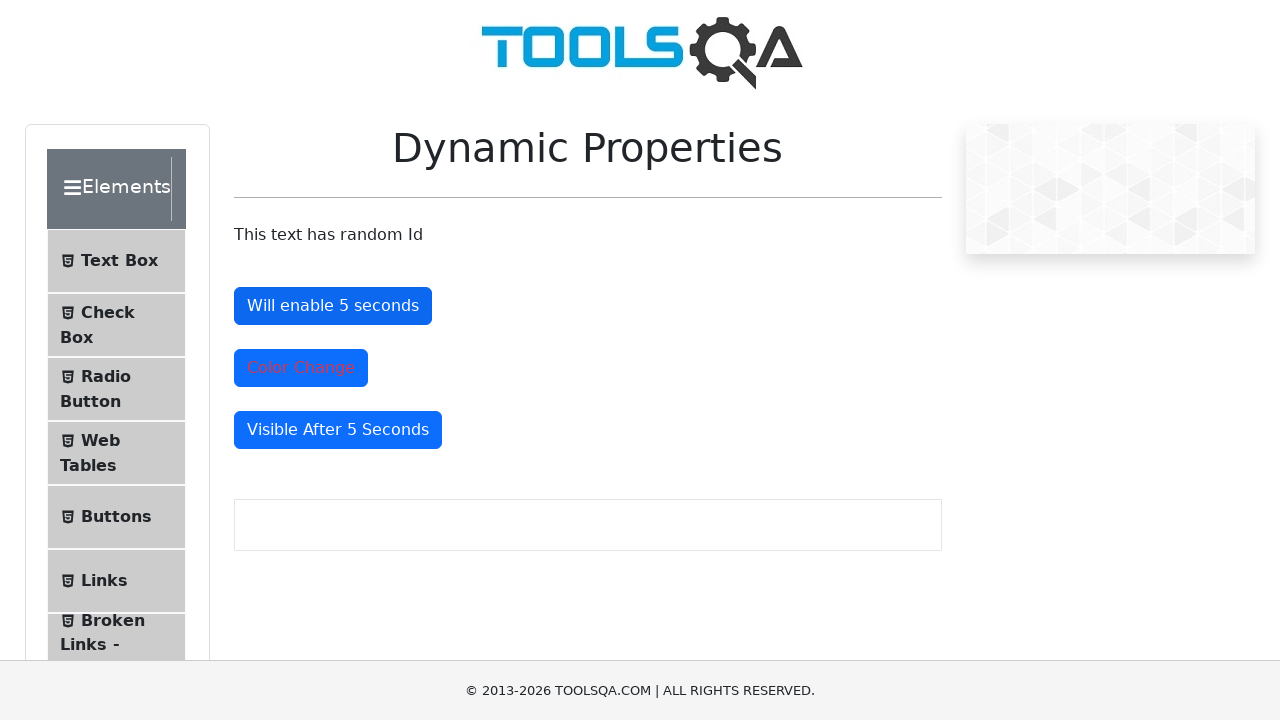

Waited for 'Visible After' button to become visible
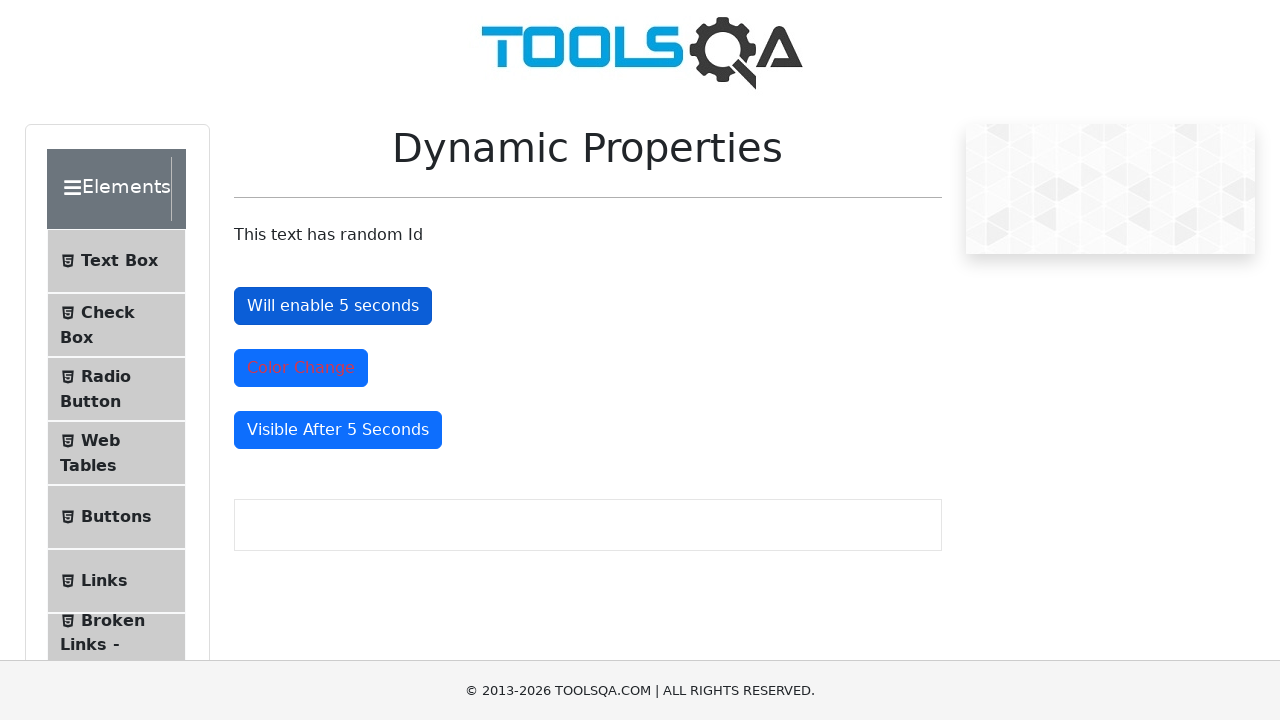

Clicked the 'Visible After' button at (338, 430) on #visibleAfter
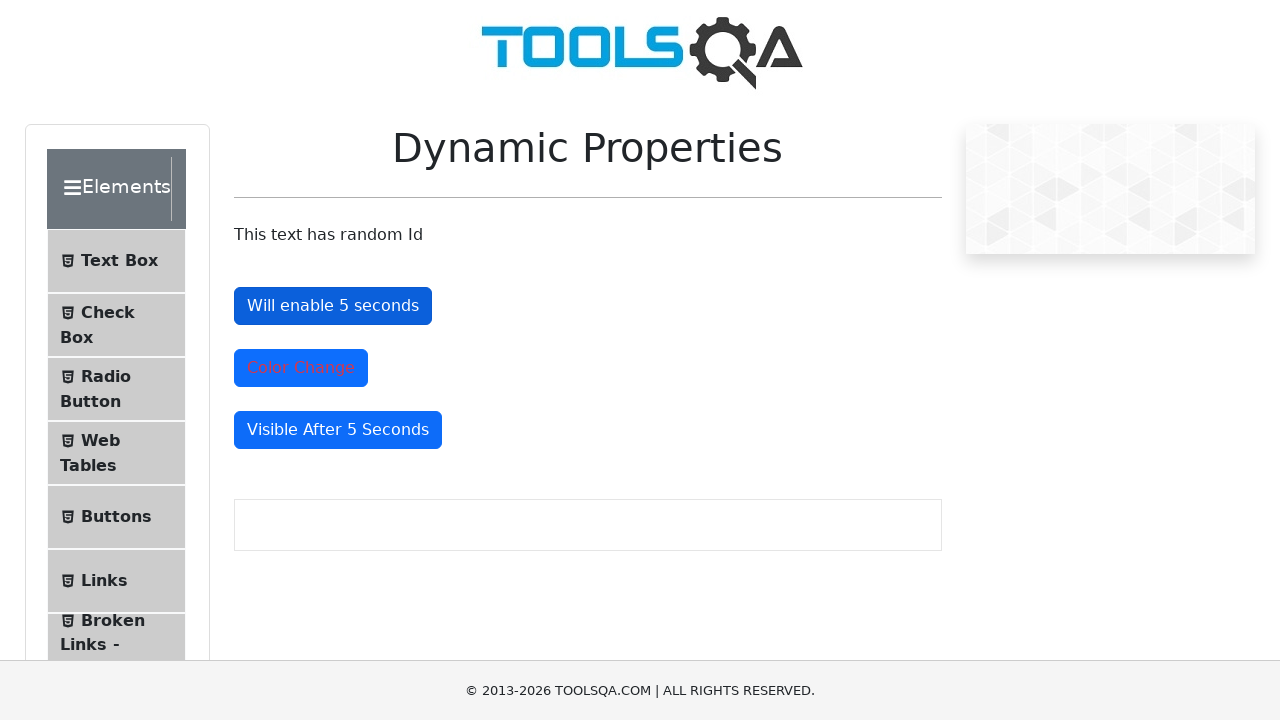

Waited for color change element to appear
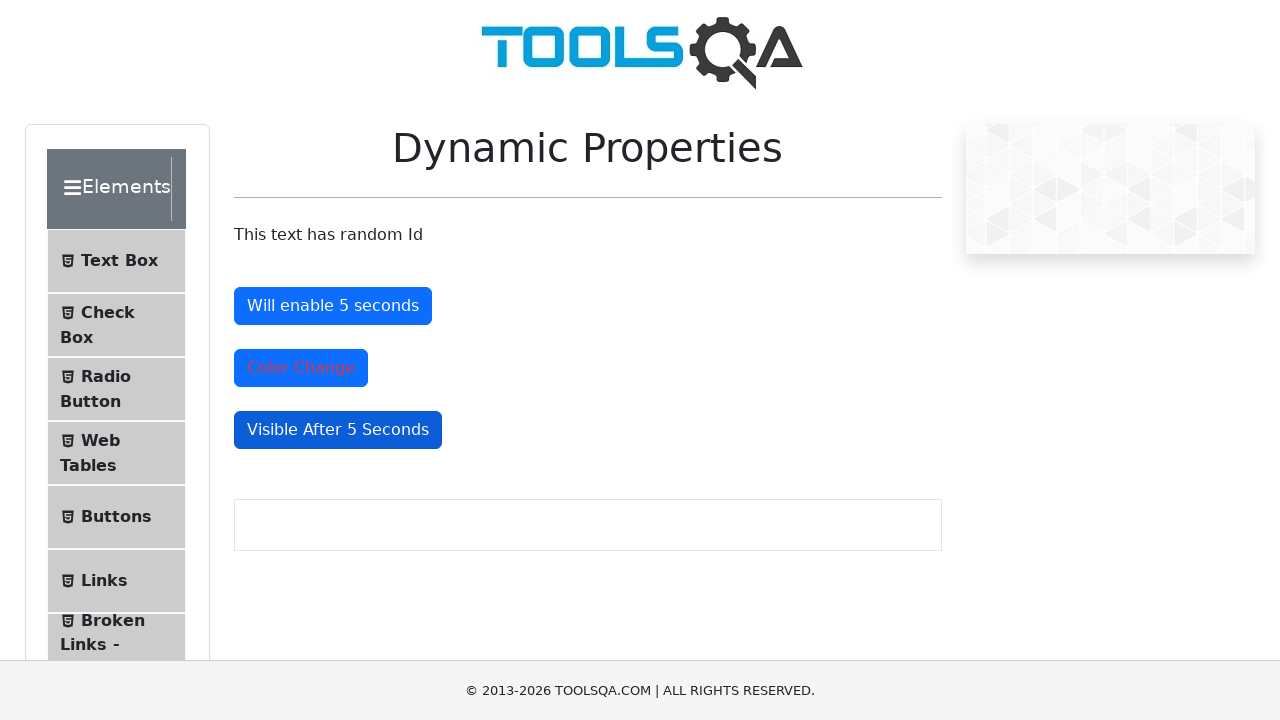

Retrieved text content from color change element: 'Color Change'
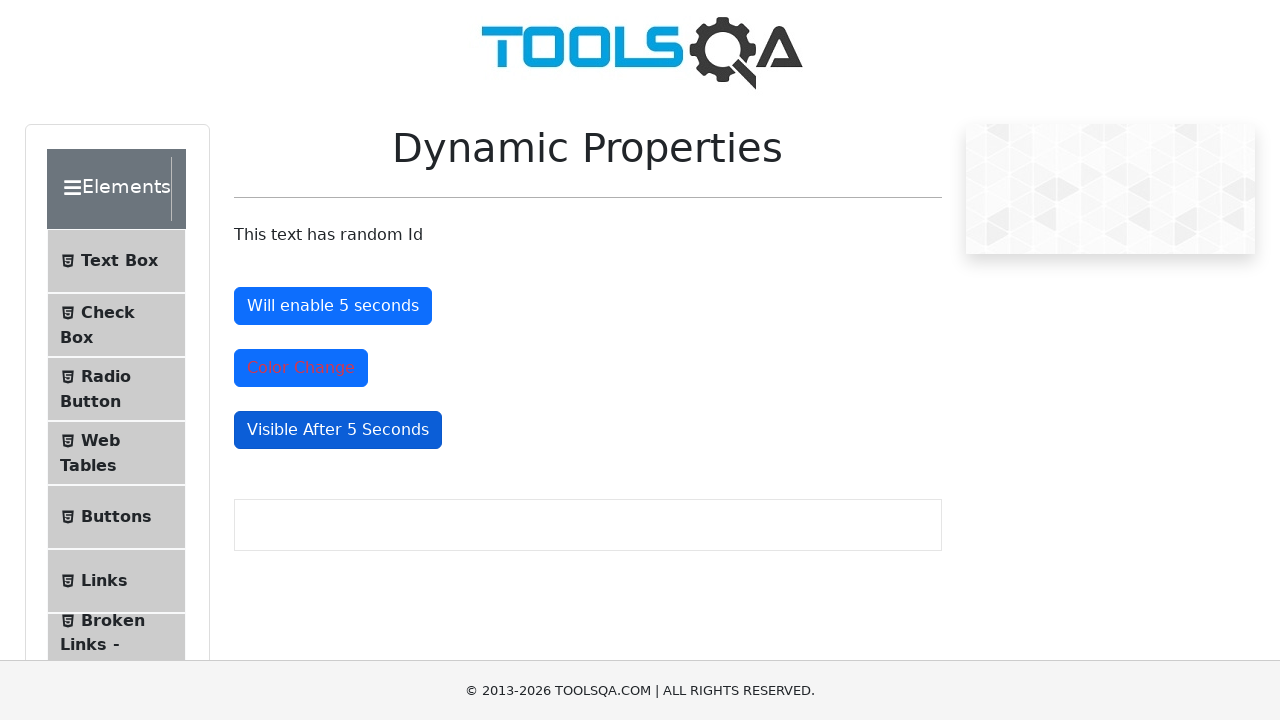

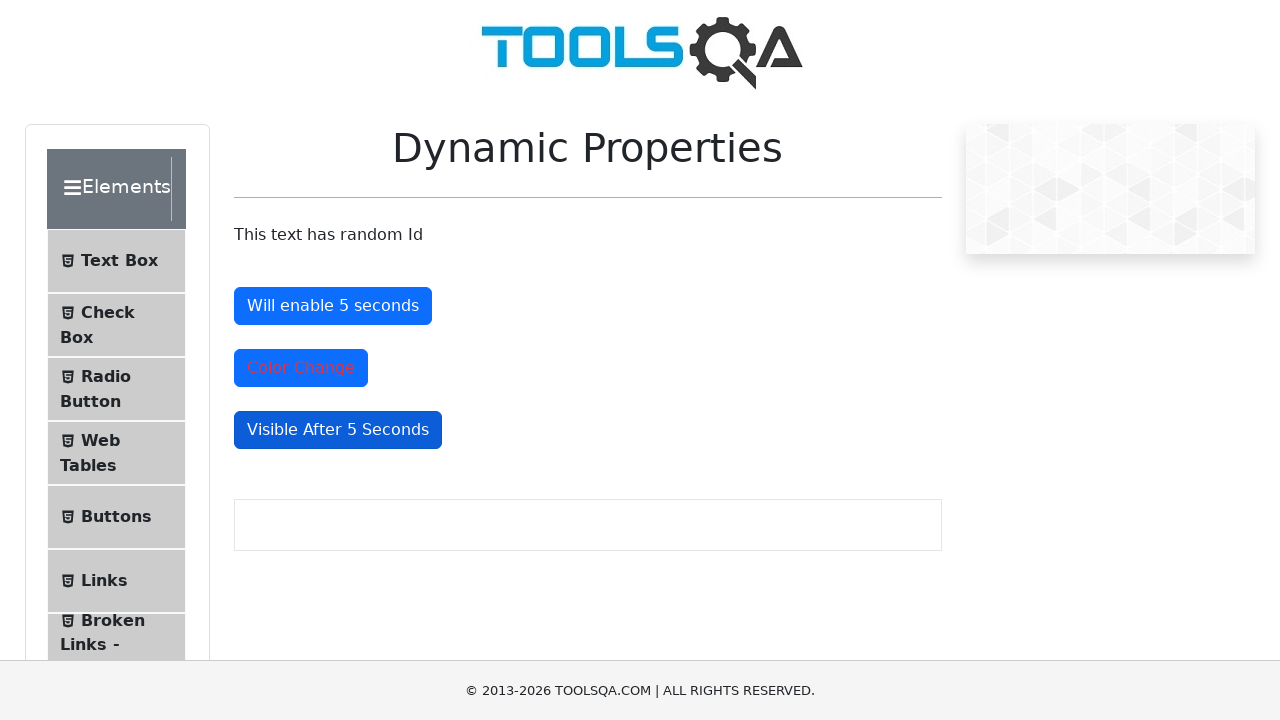